Tests that hovering over the checkbox executes without error

Starting URL: https://artoftesting.com/samplesiteforselenium

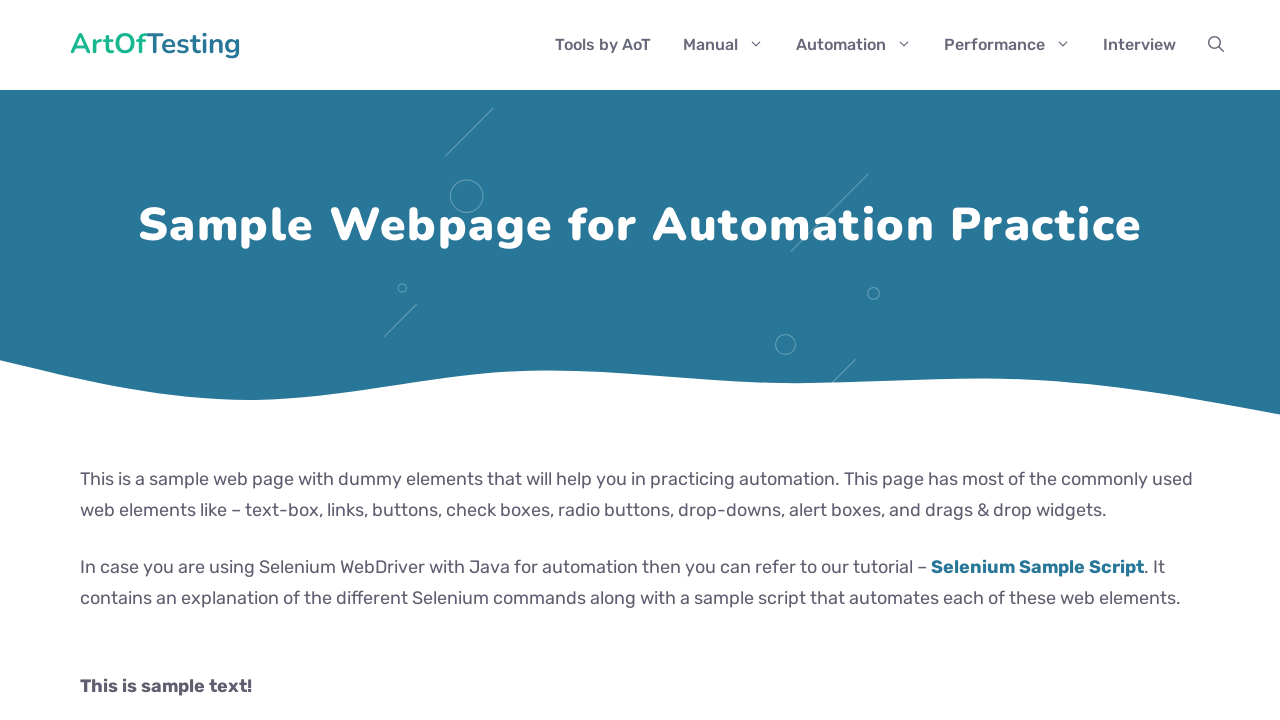

Hovered over the checkbox with class 'Automation' at (86, 360) on .Automation
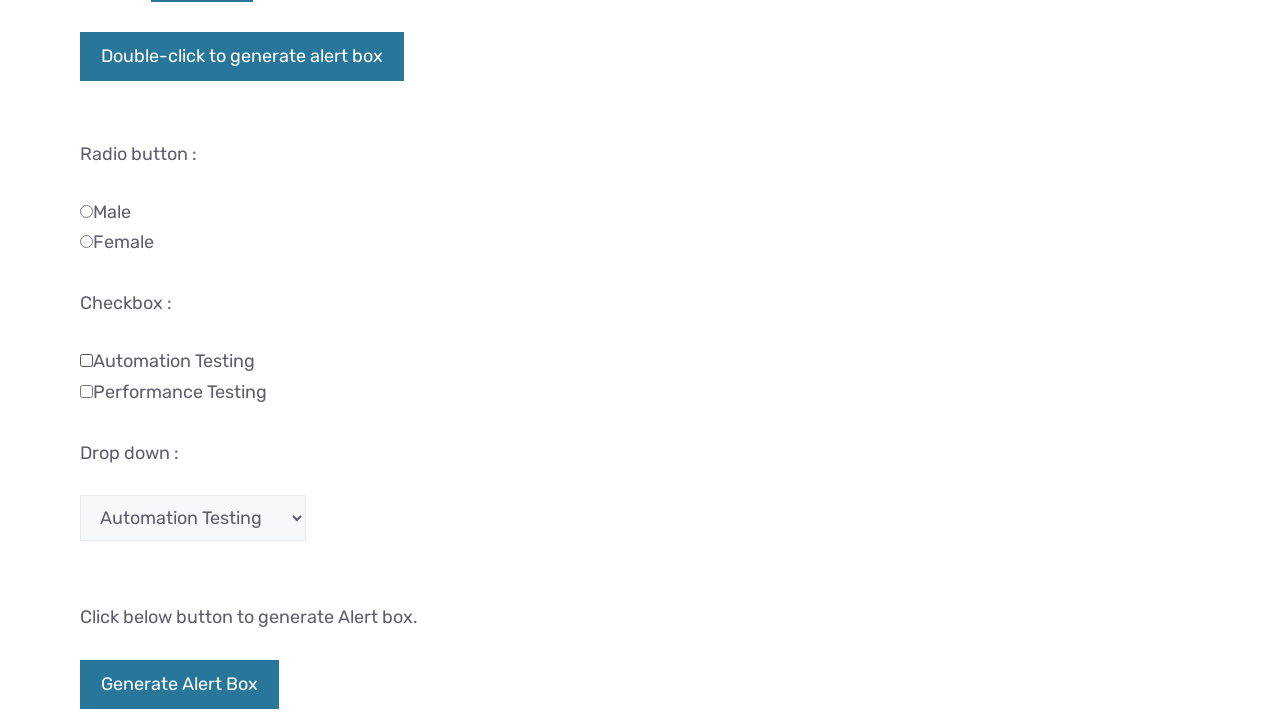

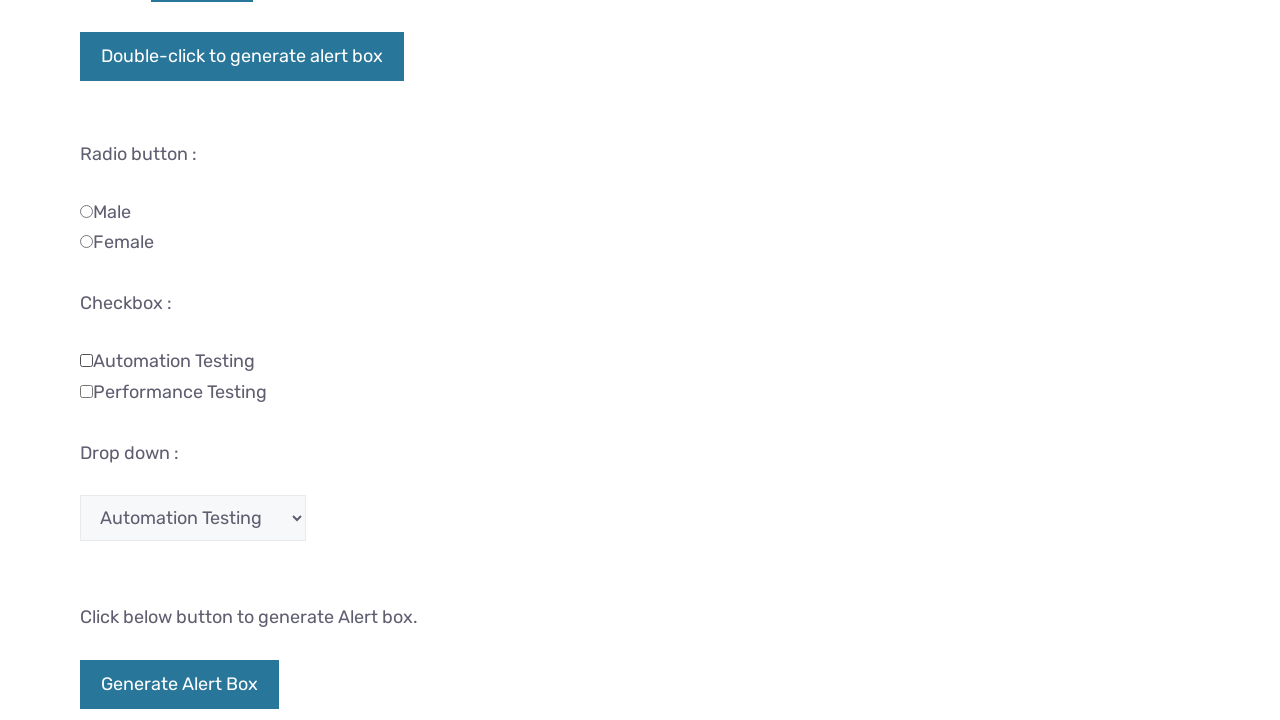